Tests adding and removing elements by clicking add button, verifying delete button appears, then removing it

Starting URL: https://practice.cydeo.com/add_remove_elements/

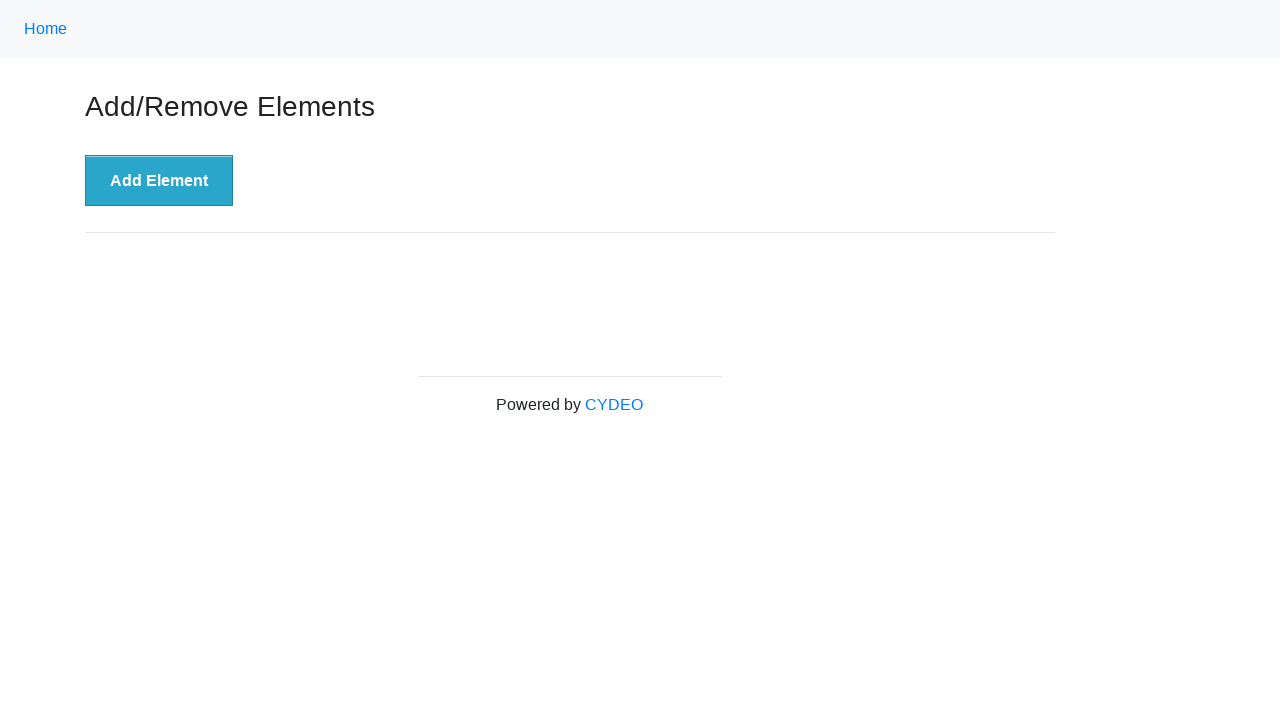

Navigated to add/remove elements practice page
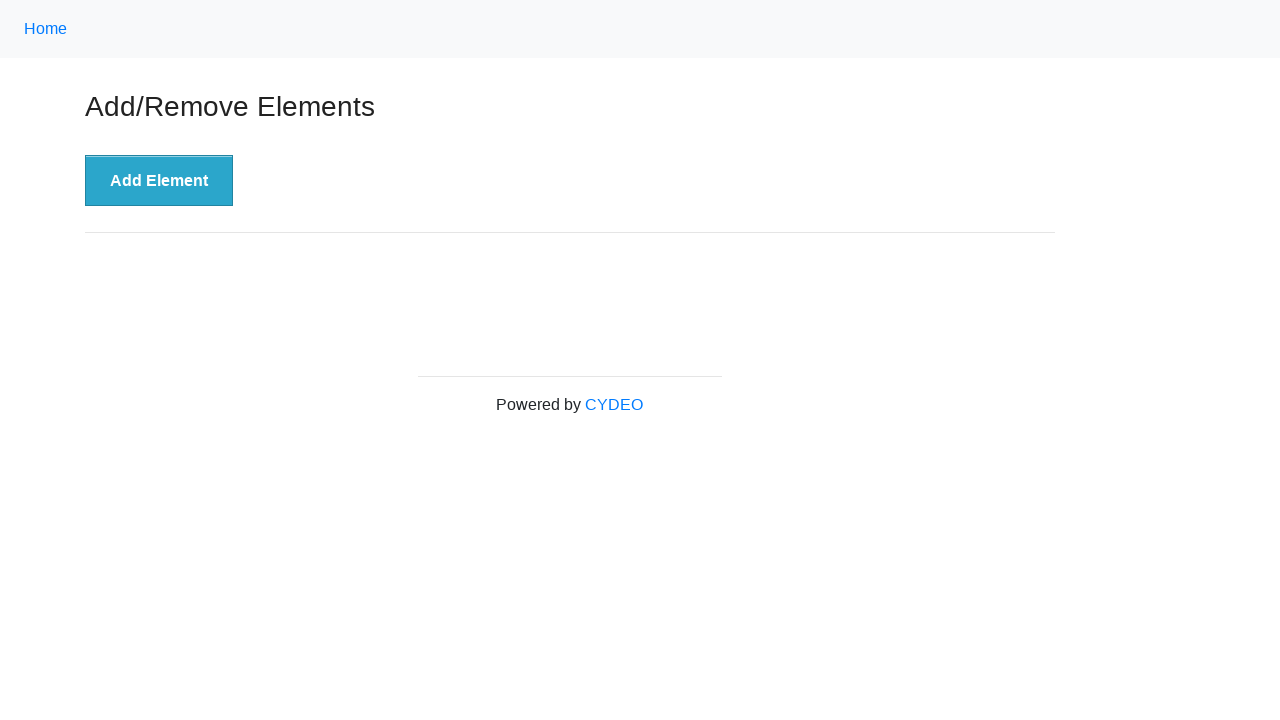

Clicked add element button at (159, 181) on button[onclick]
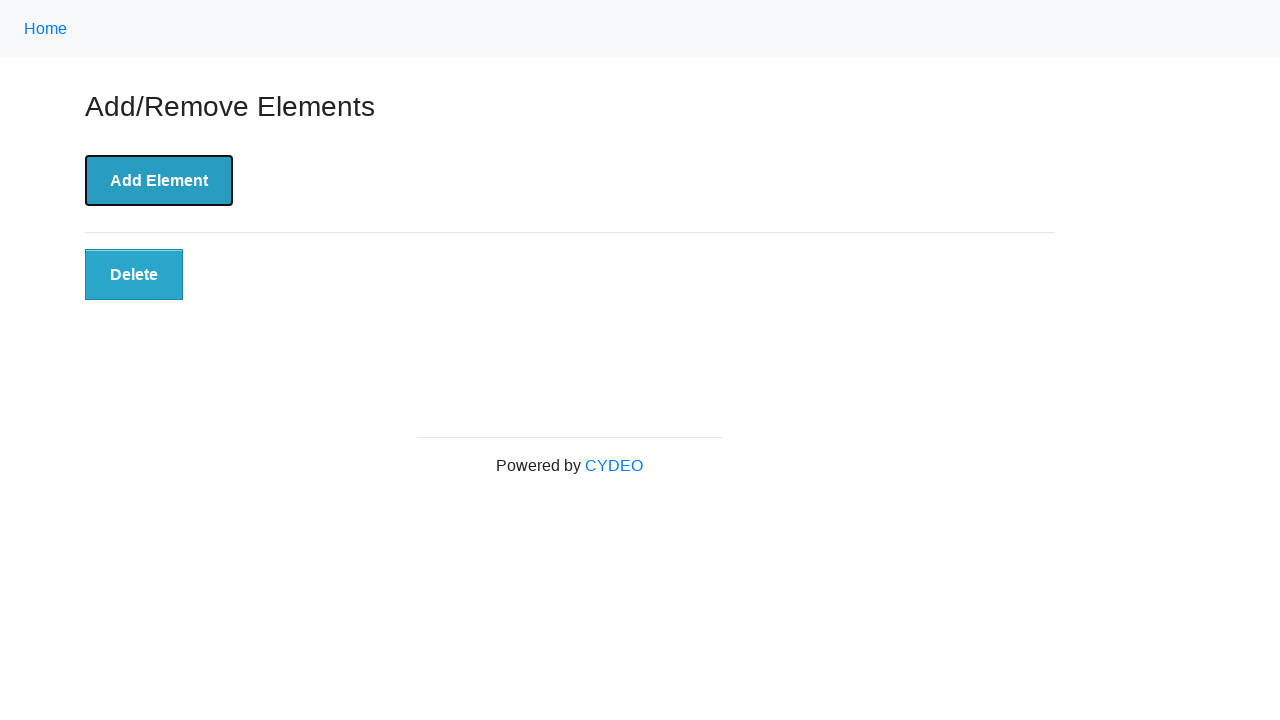

Verified delete button is visible after adding element
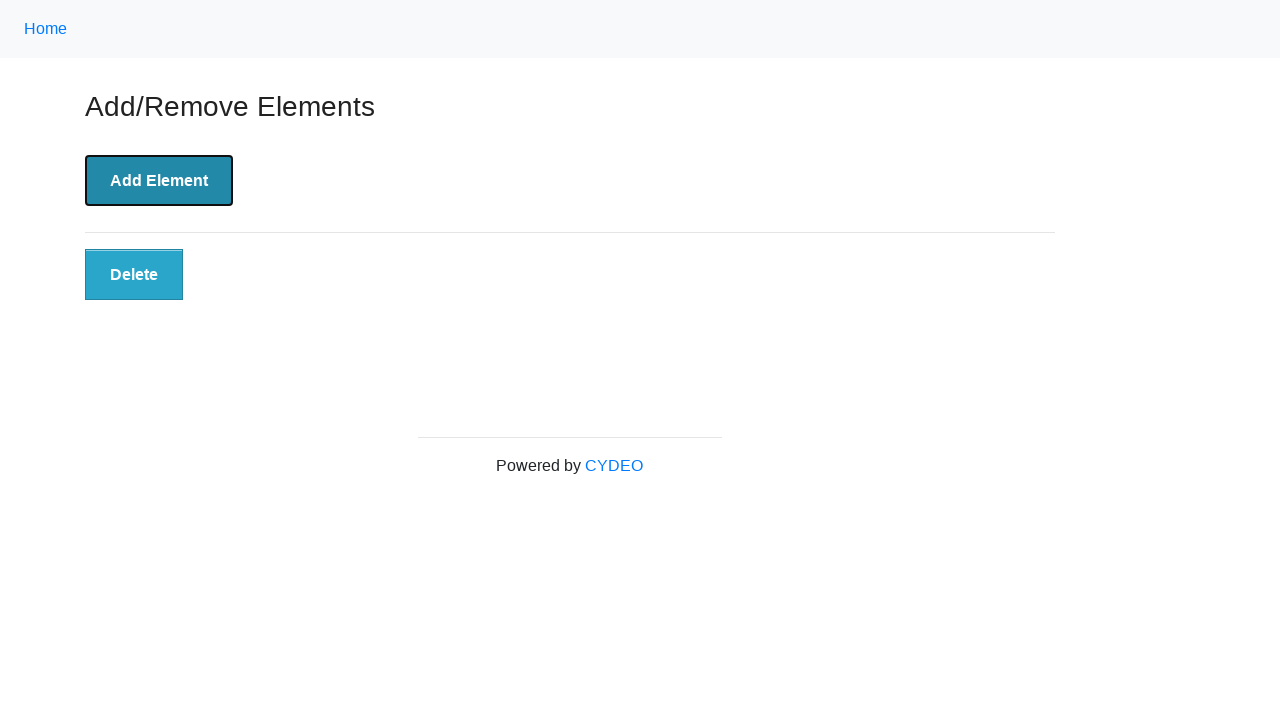

Clicked delete button to remove element at (134, 275) on button[onclick='deleteElement()']
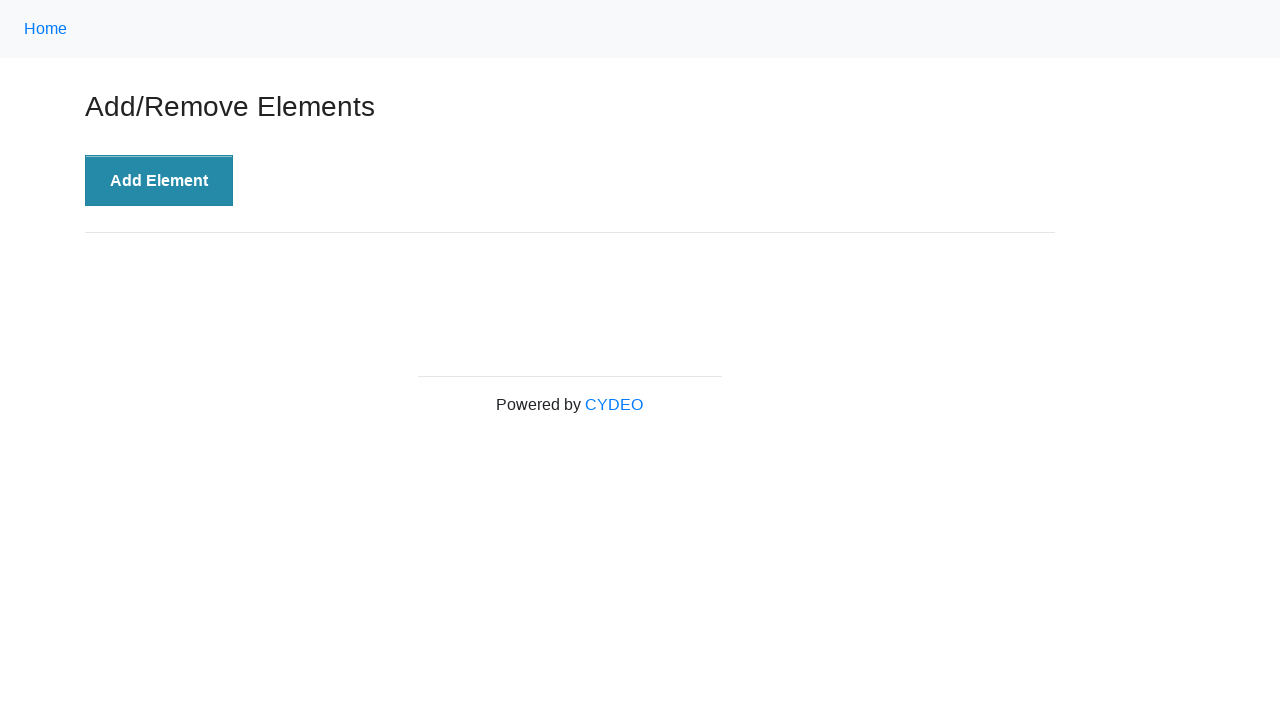

Verified element was successfully removed and delete button is no longer visible
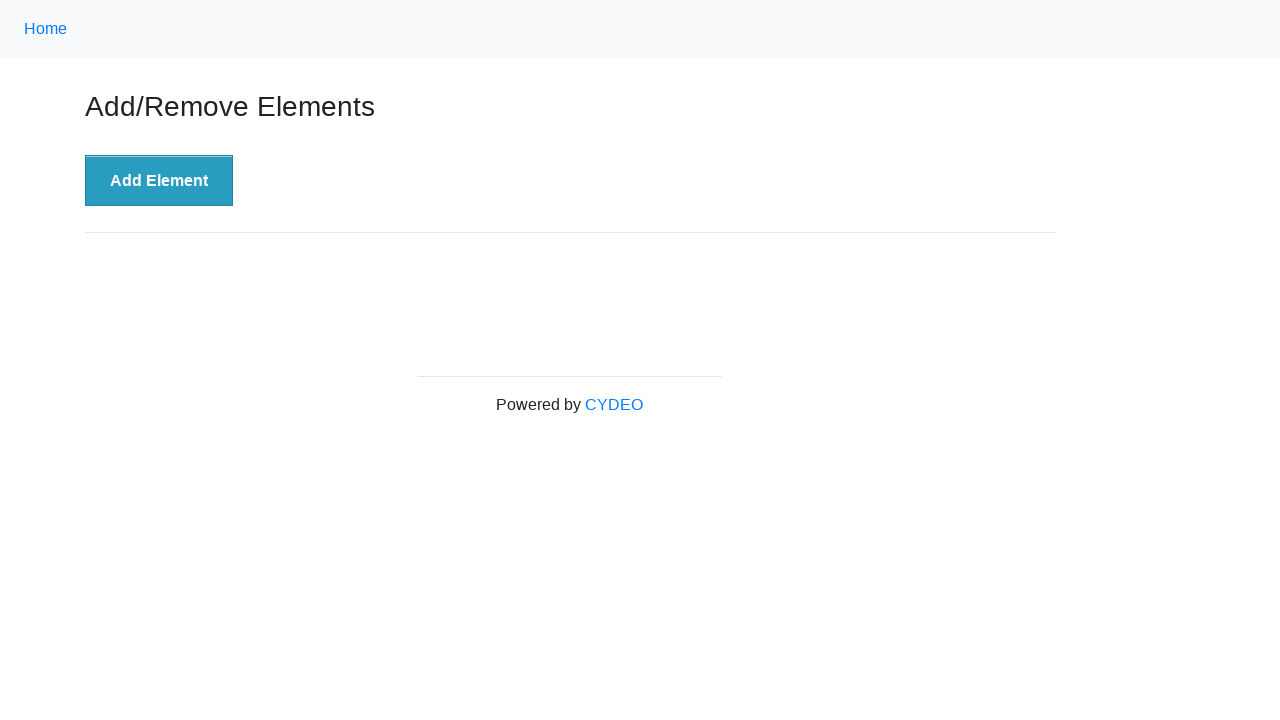

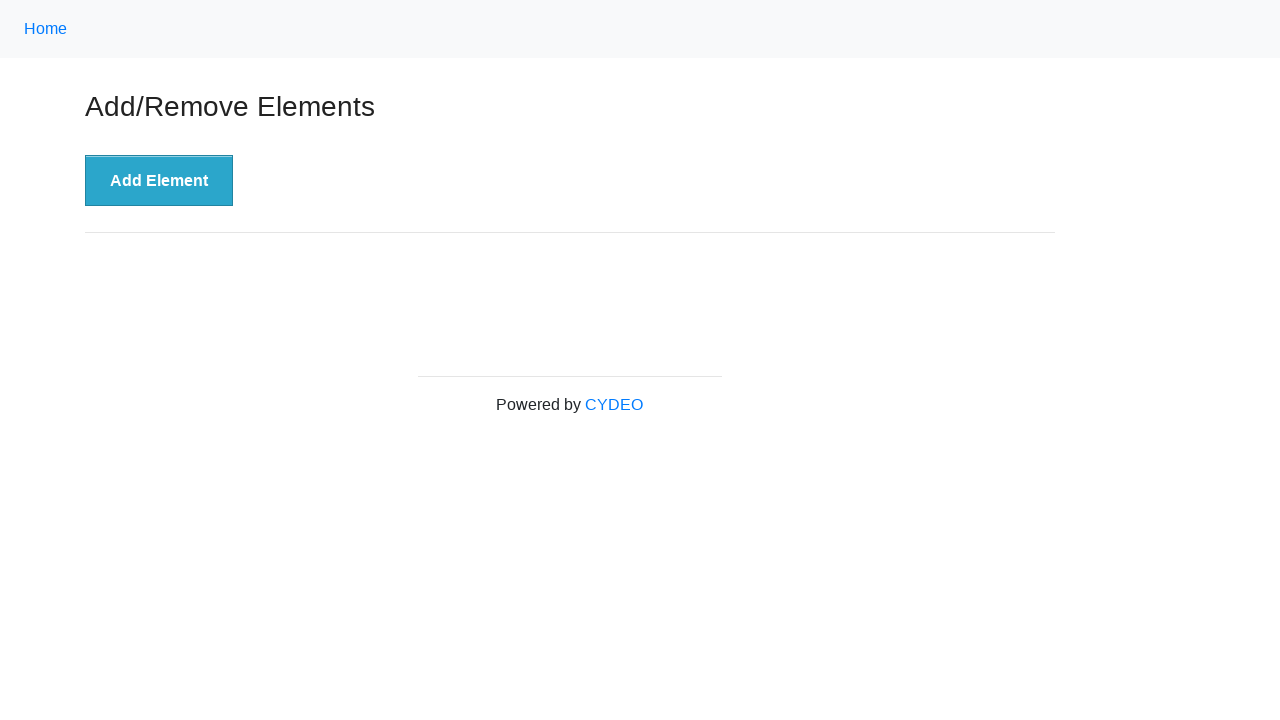